Tests dynamic loading where an element is rendered after a loading bar, clicks a Start button, waits for the element to appear, and verifies "Hello World!" text appears

Starting URL: http://the-internet.herokuapp.com/dynamic_loading/2

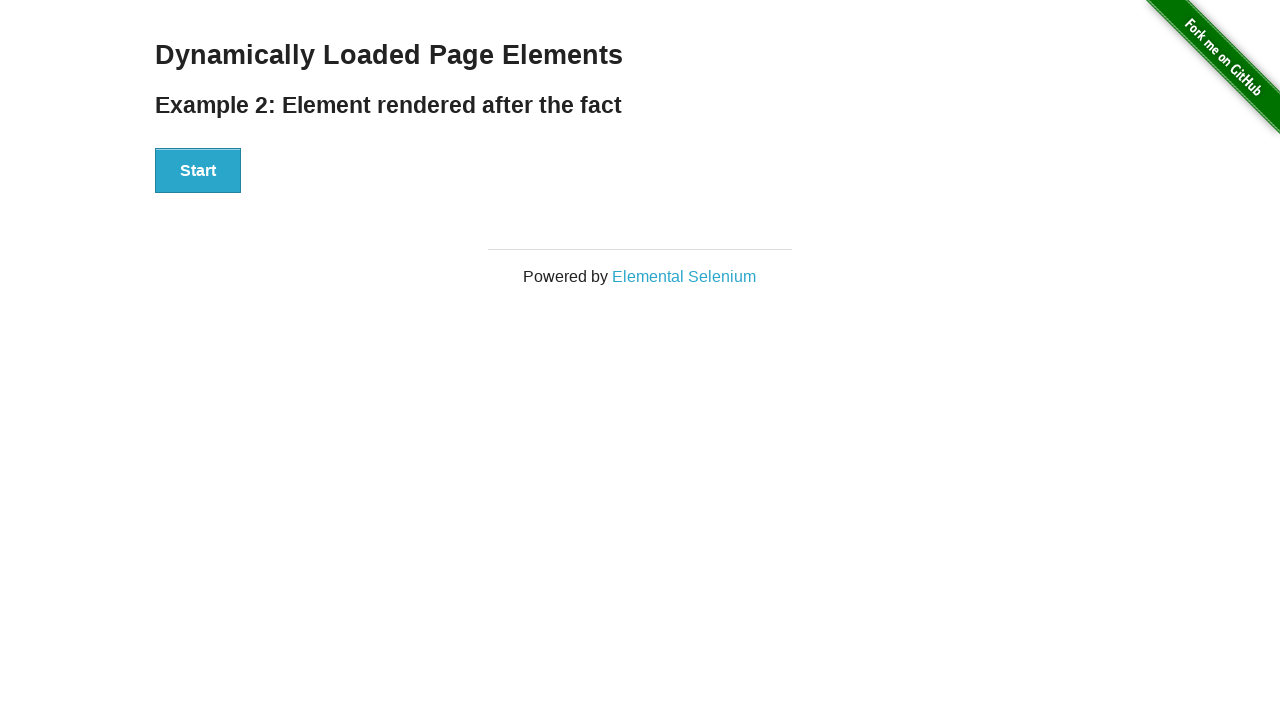

Navigated to dynamic loading page
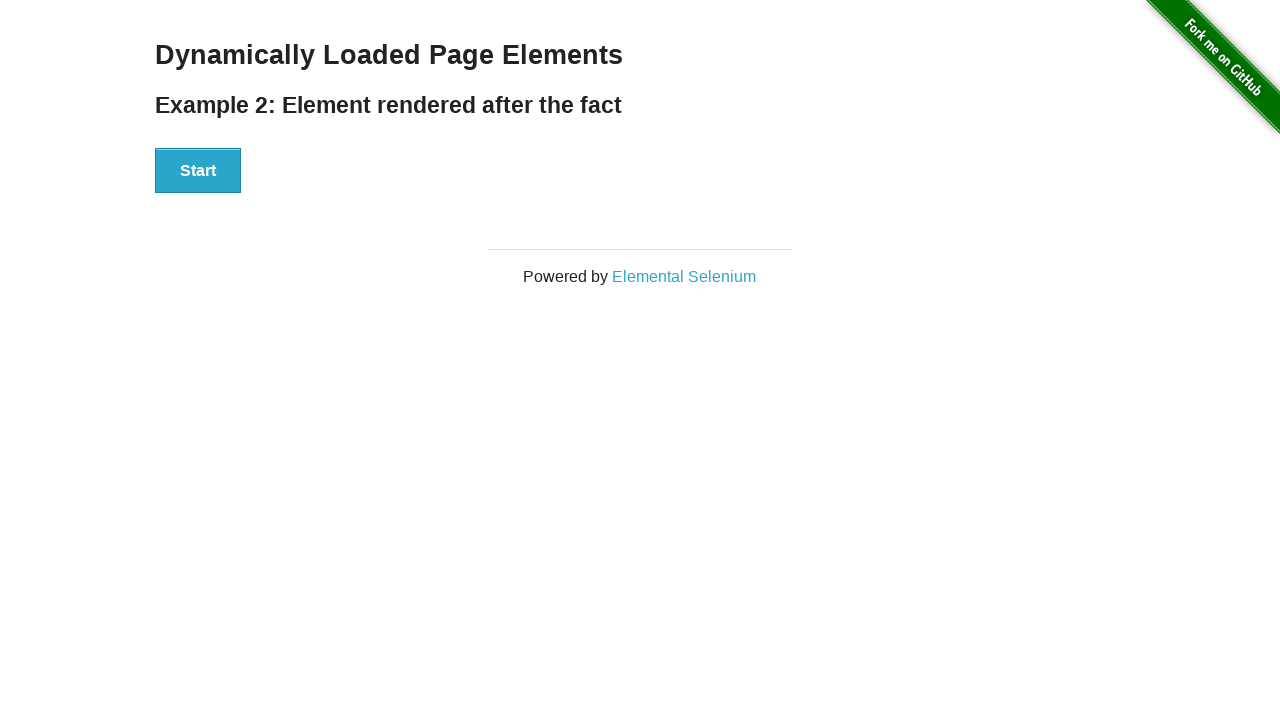

Clicked Start button to initiate dynamic loading at (198, 171) on #start button
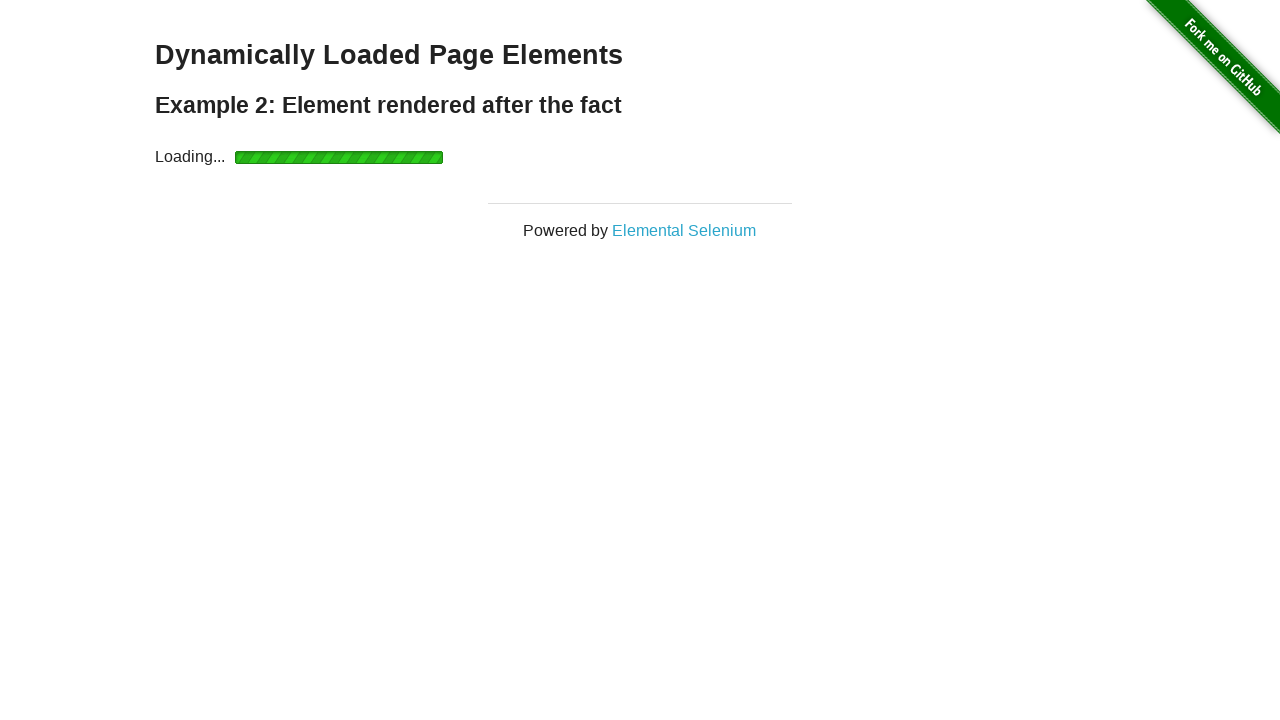

Loading bar completed and finish element appeared
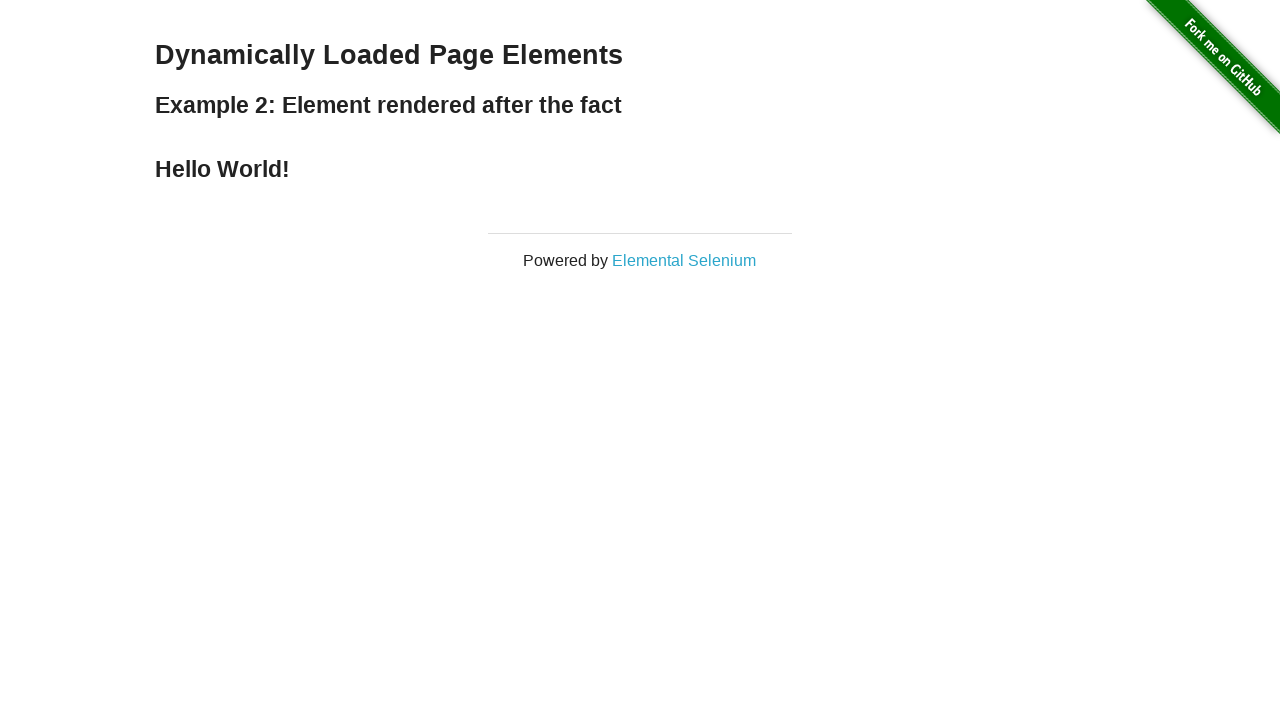

Verified 'Hello World!' text is displayed
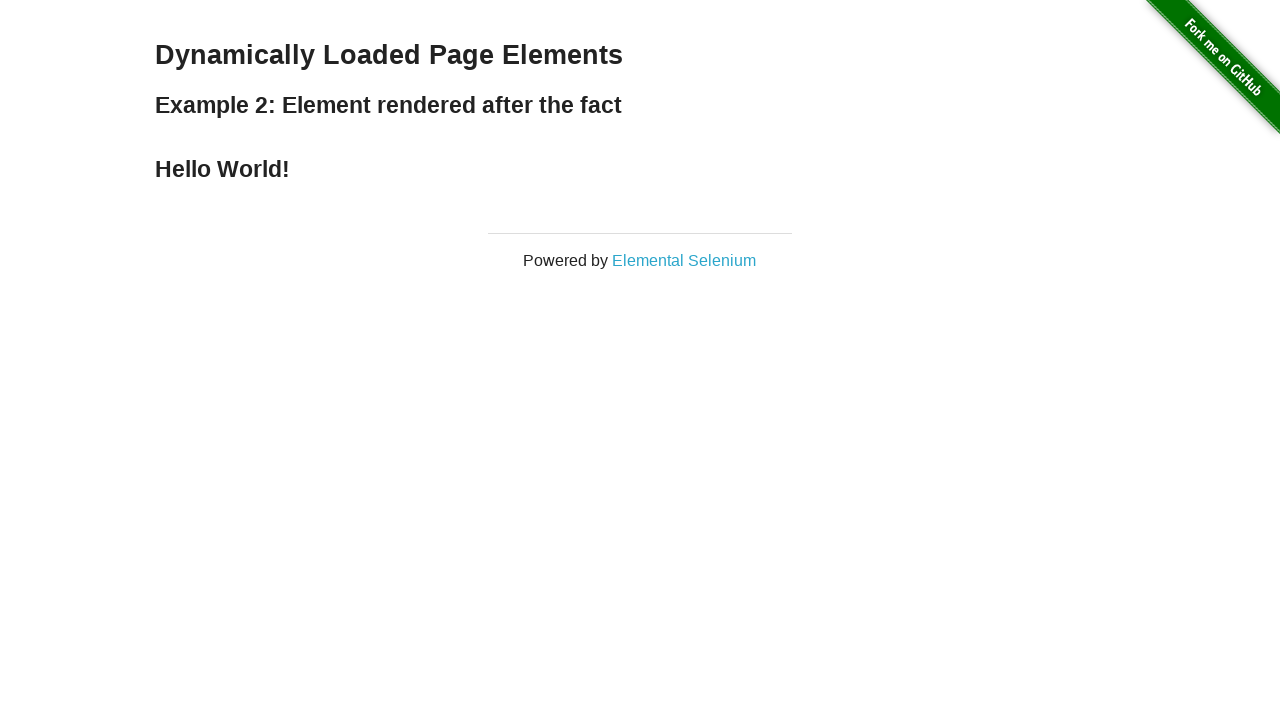

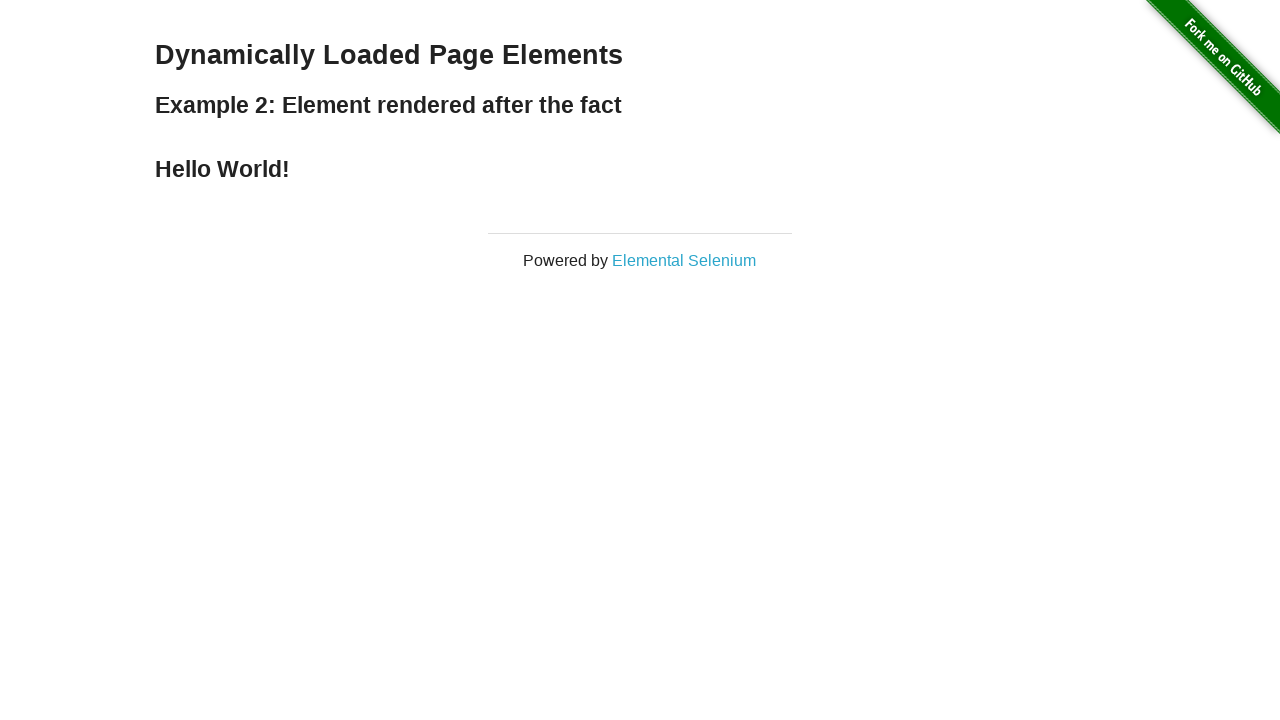